Tests checkbox functionality by checking and unchecking a checkbox, verifying its state, and counting the total number of checkboxes on the page

Starting URL: https://rahulshettyacademy.com/AutomationPractice/

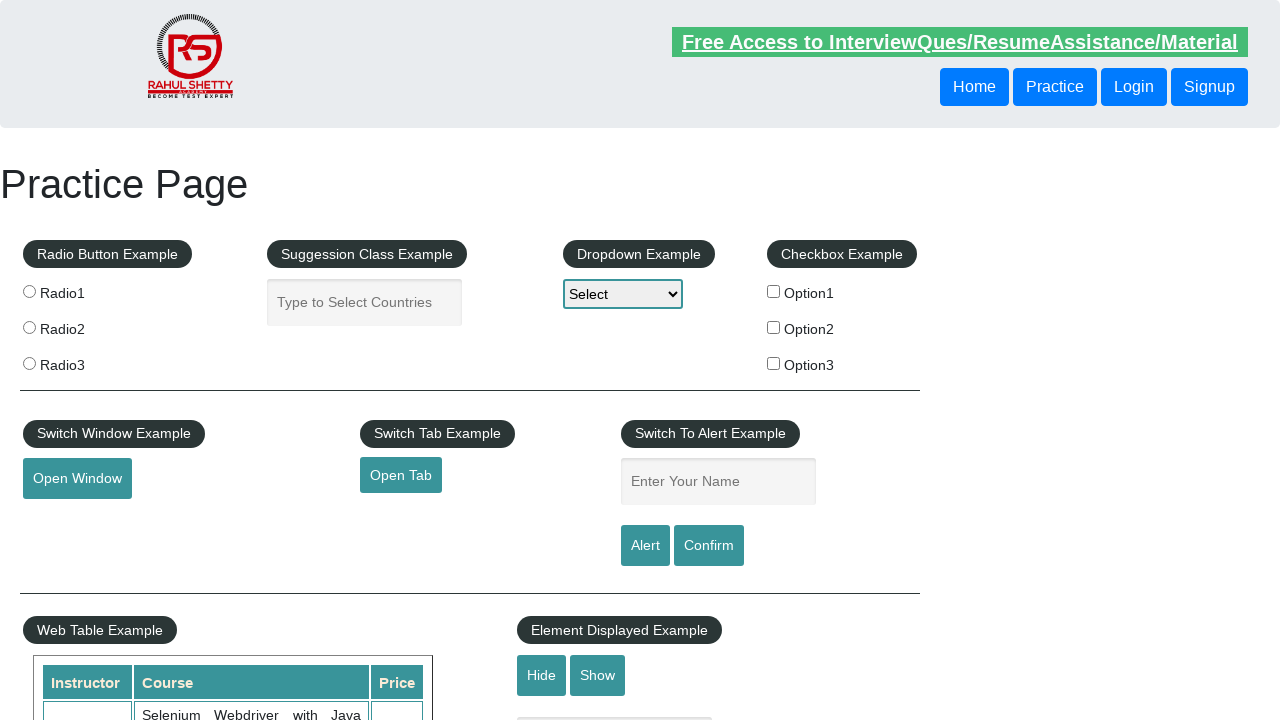

Clicked first checkbox to check it at (774, 291) on #checkBoxOption1
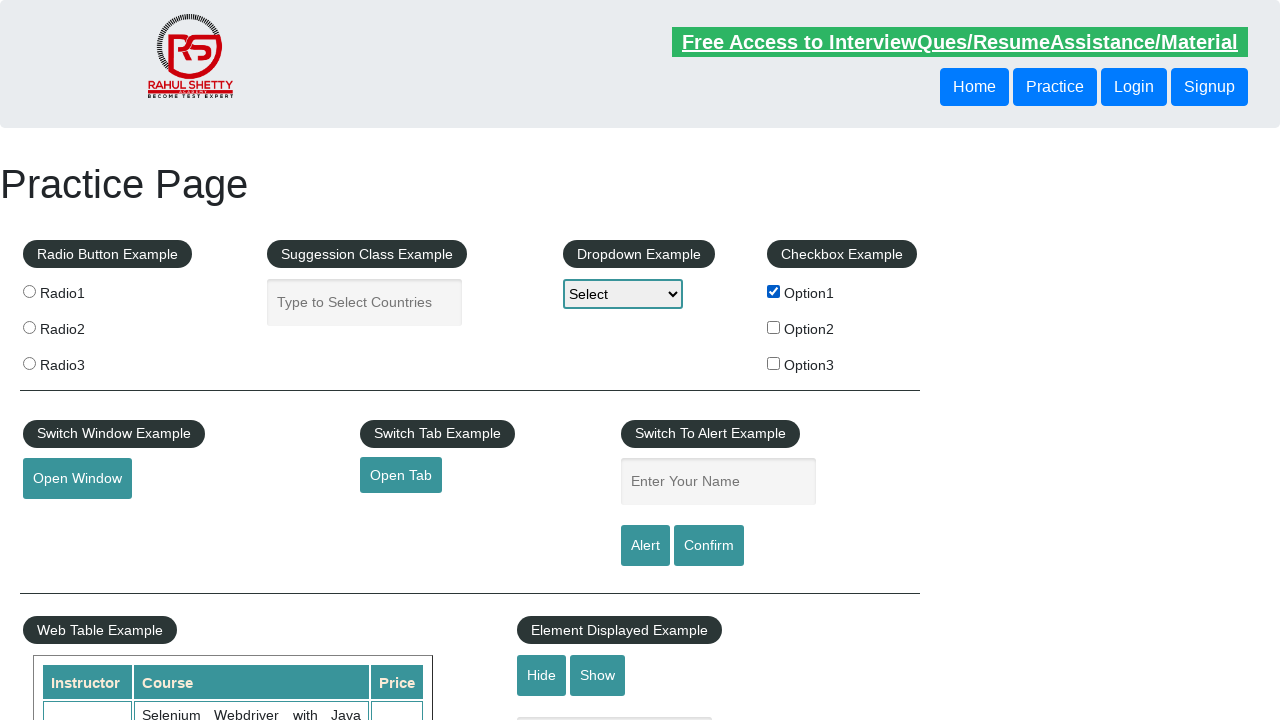

Verified first checkbox is checked
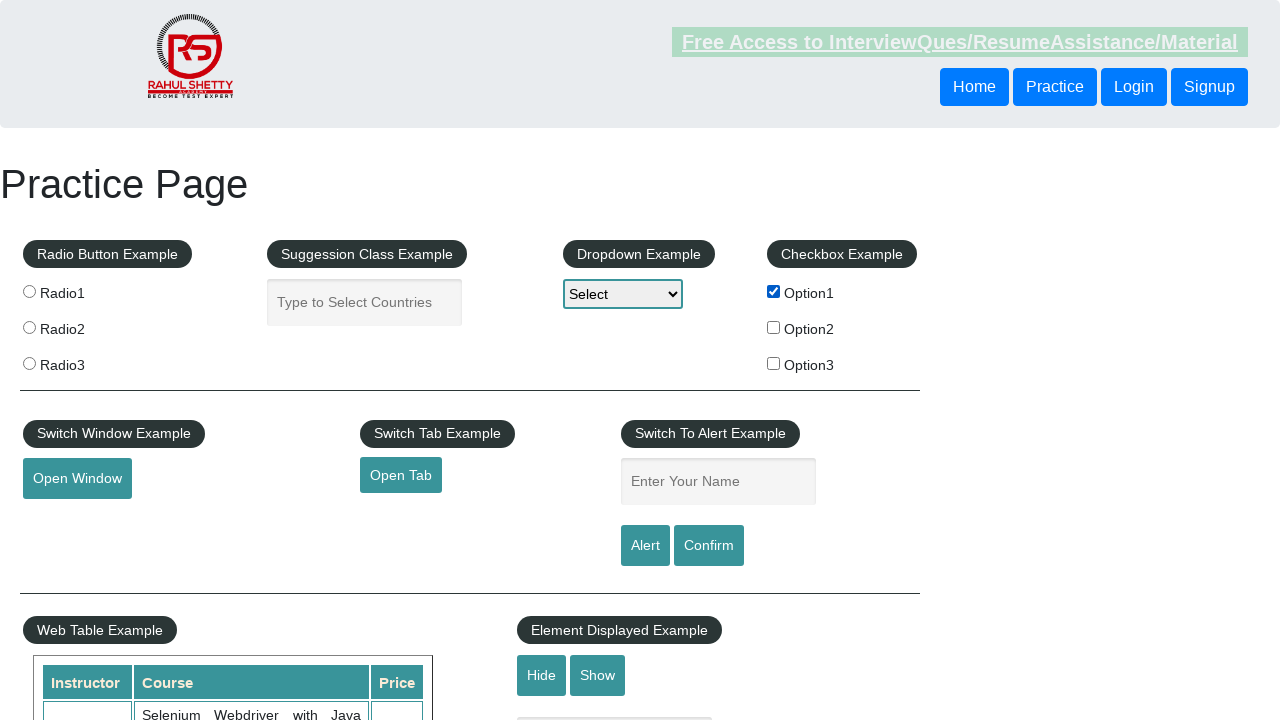

Clicked first checkbox again to uncheck it at (774, 291) on #checkBoxOption1
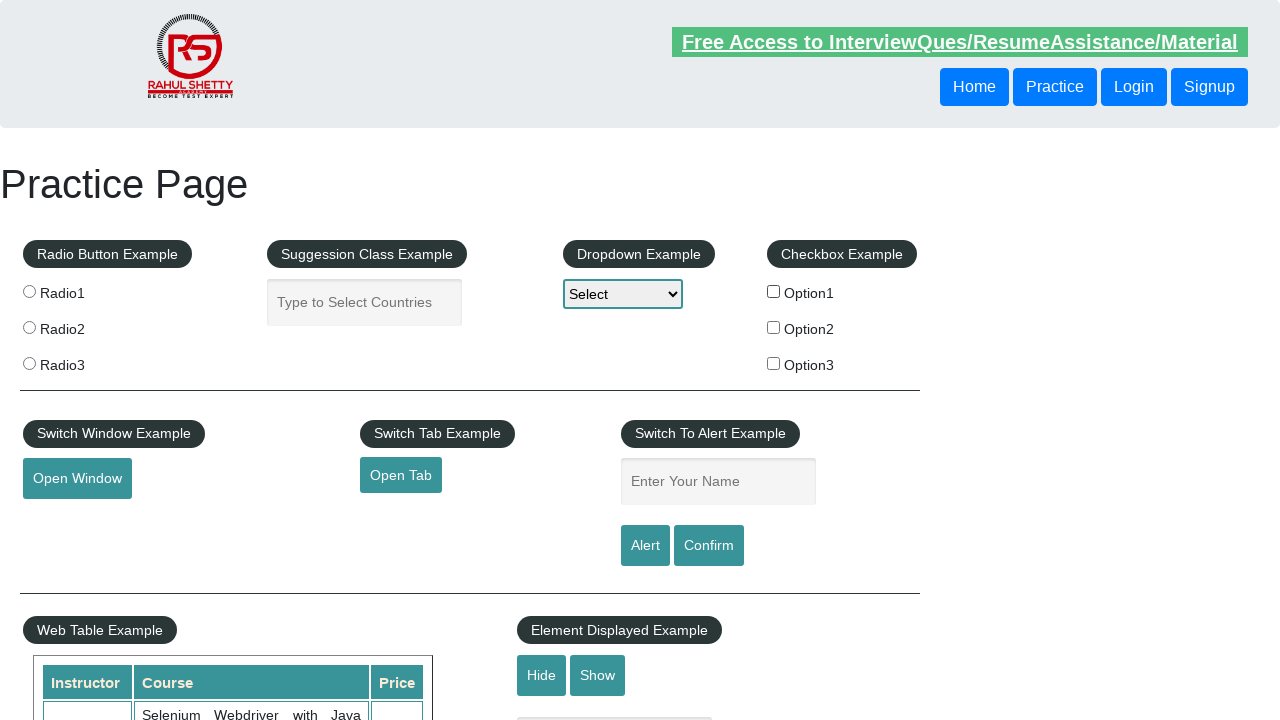

Verified first checkbox is unchecked
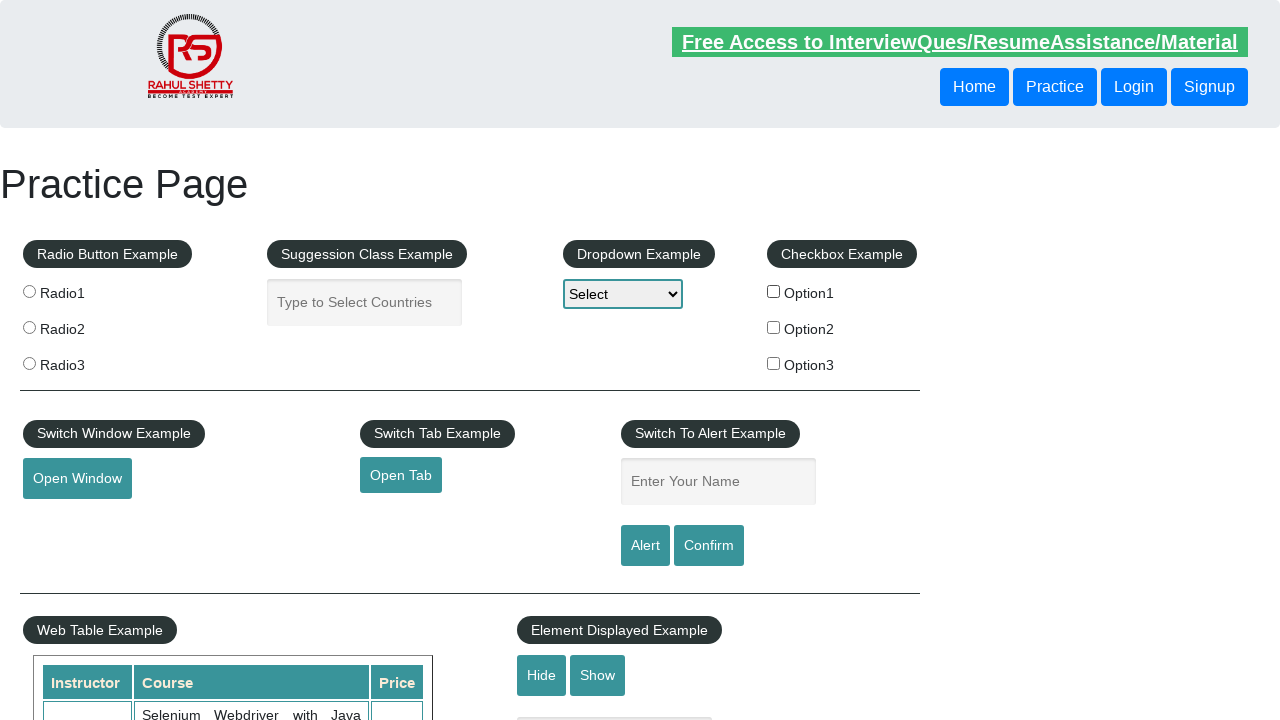

Located all checkboxes on the page
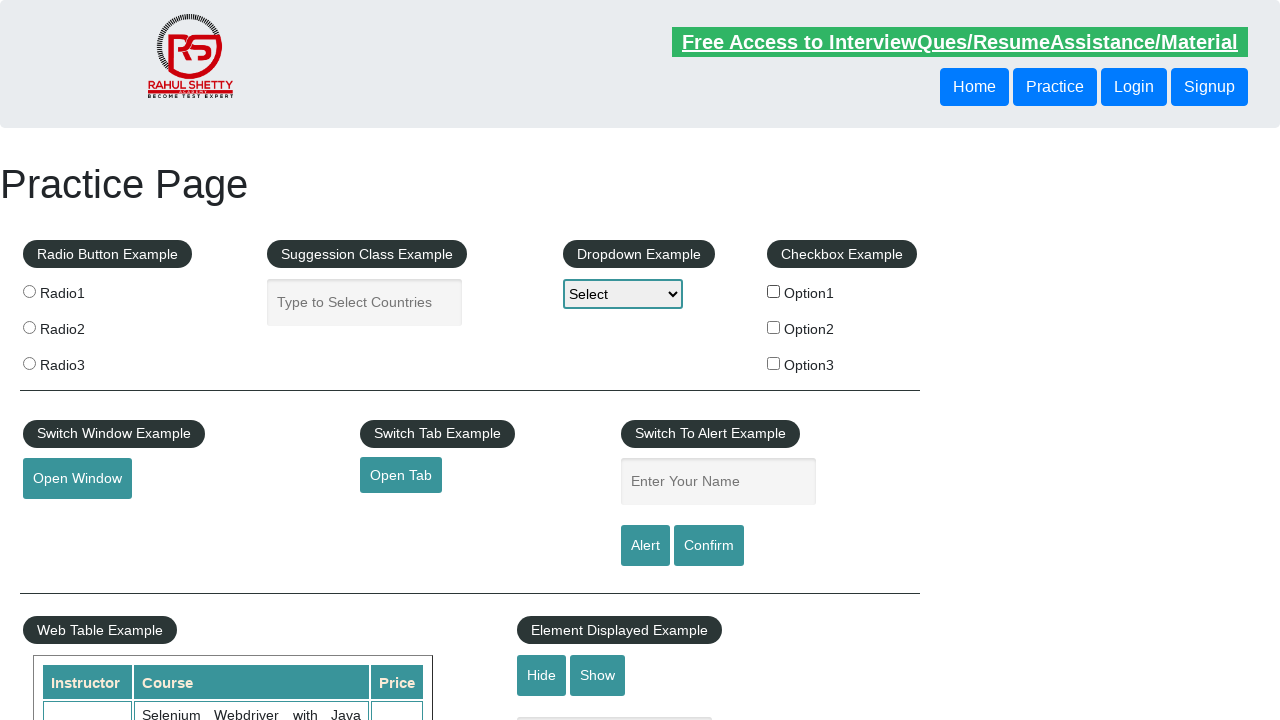

Counted checkboxes: 3 total
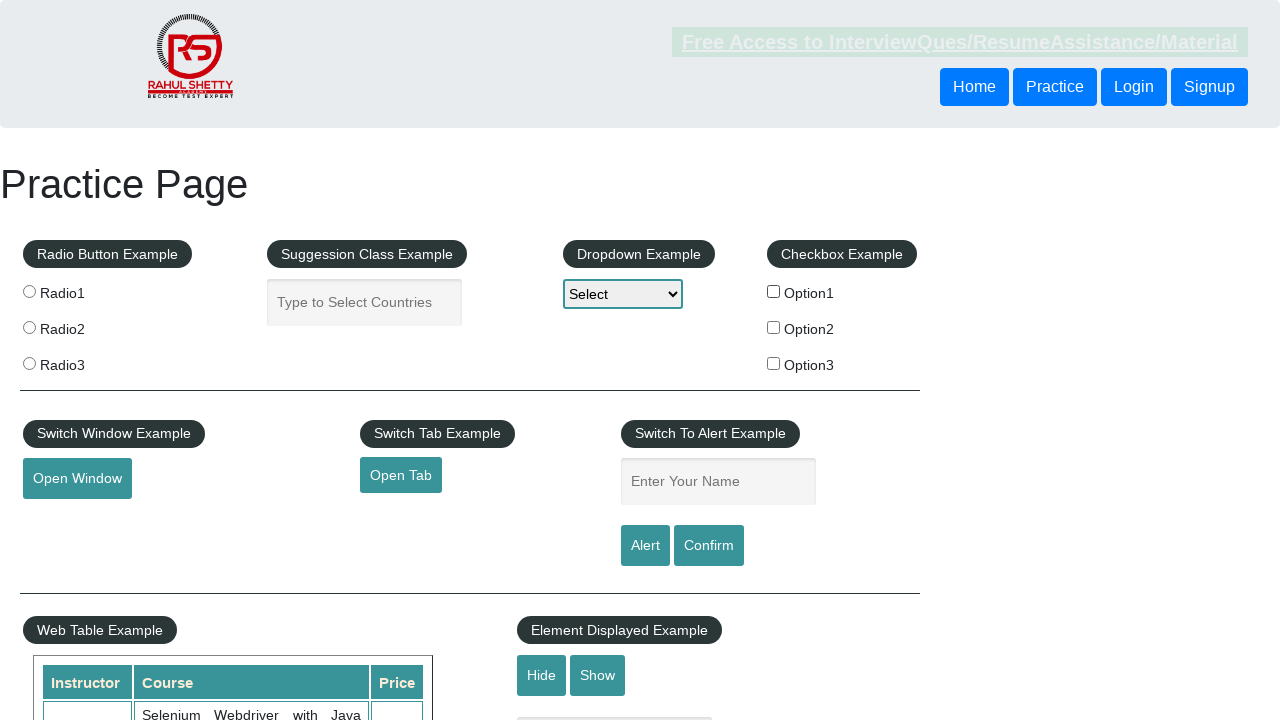

Verified there are exactly 3 checkboxes on the page
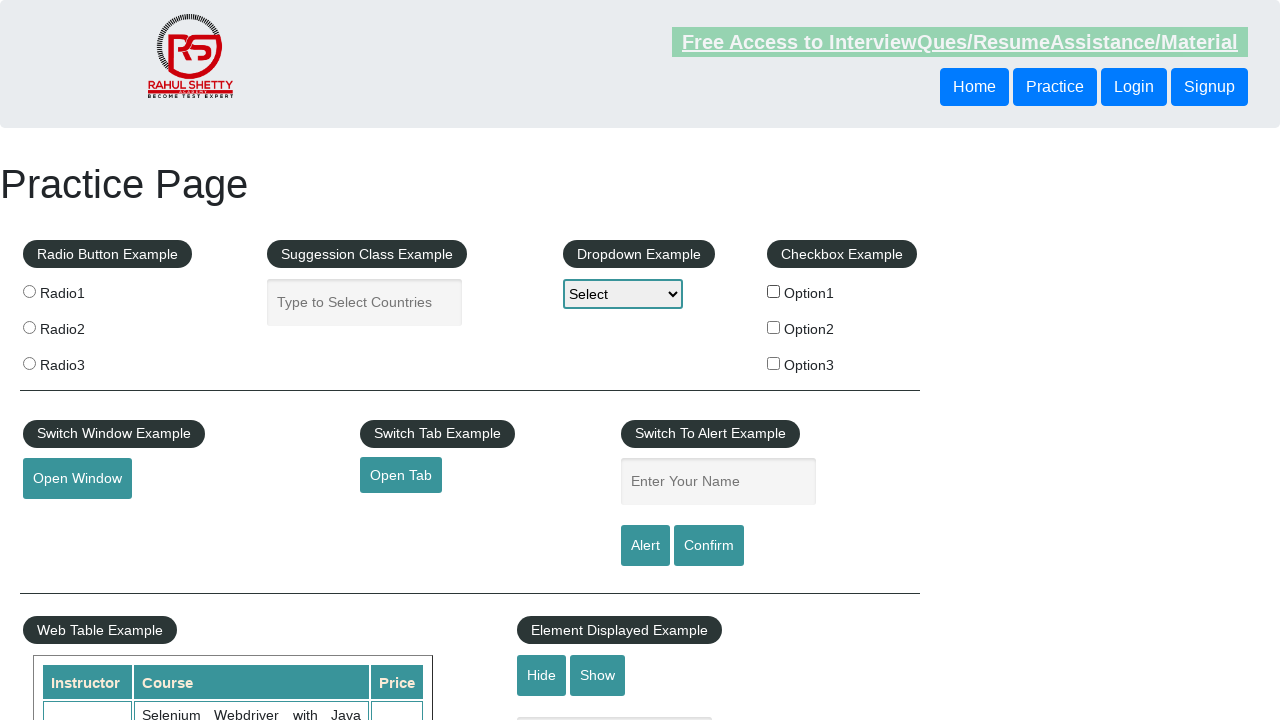

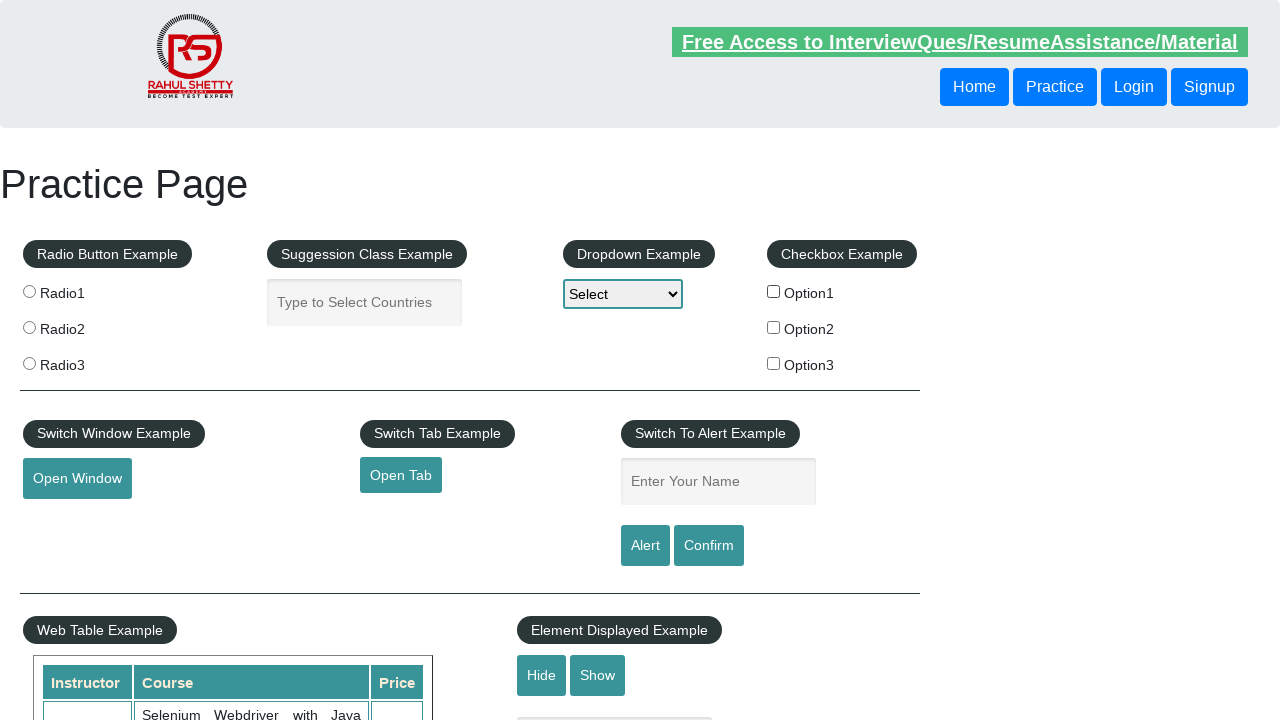